Tests the Due Date Calculator using Ultrasound method and submitting the form

Starting URL: https://www.calculator.net/

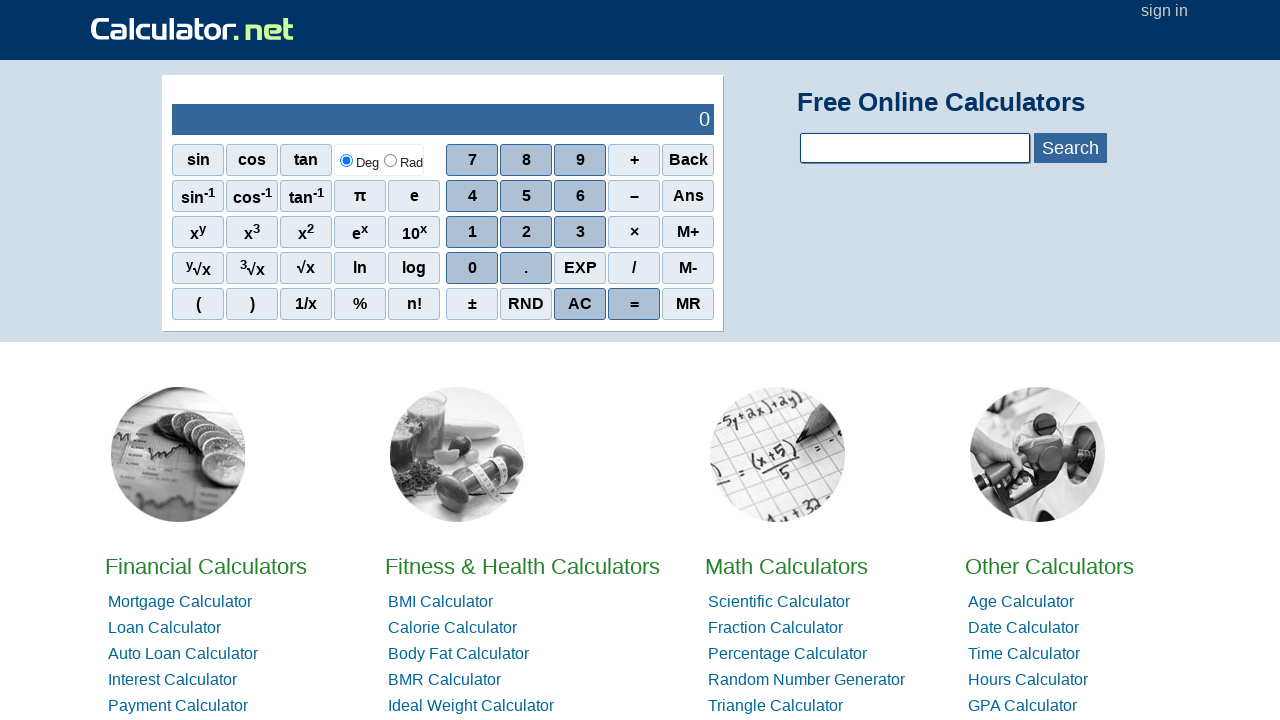

Clicked on Due Date Calculator link at (460, 360) on a:text('Due Date Calculator')
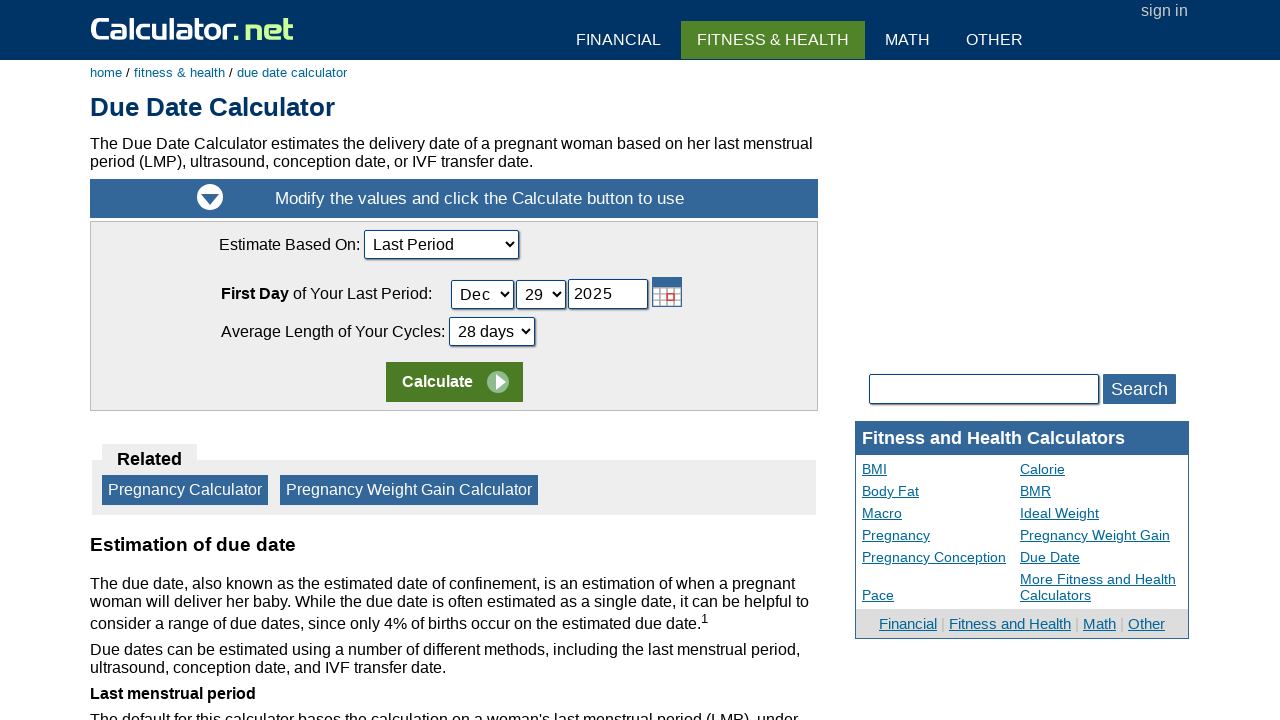

Clicked on calculation method dropdown at (441, 244) on select[name='ccalcmethod']
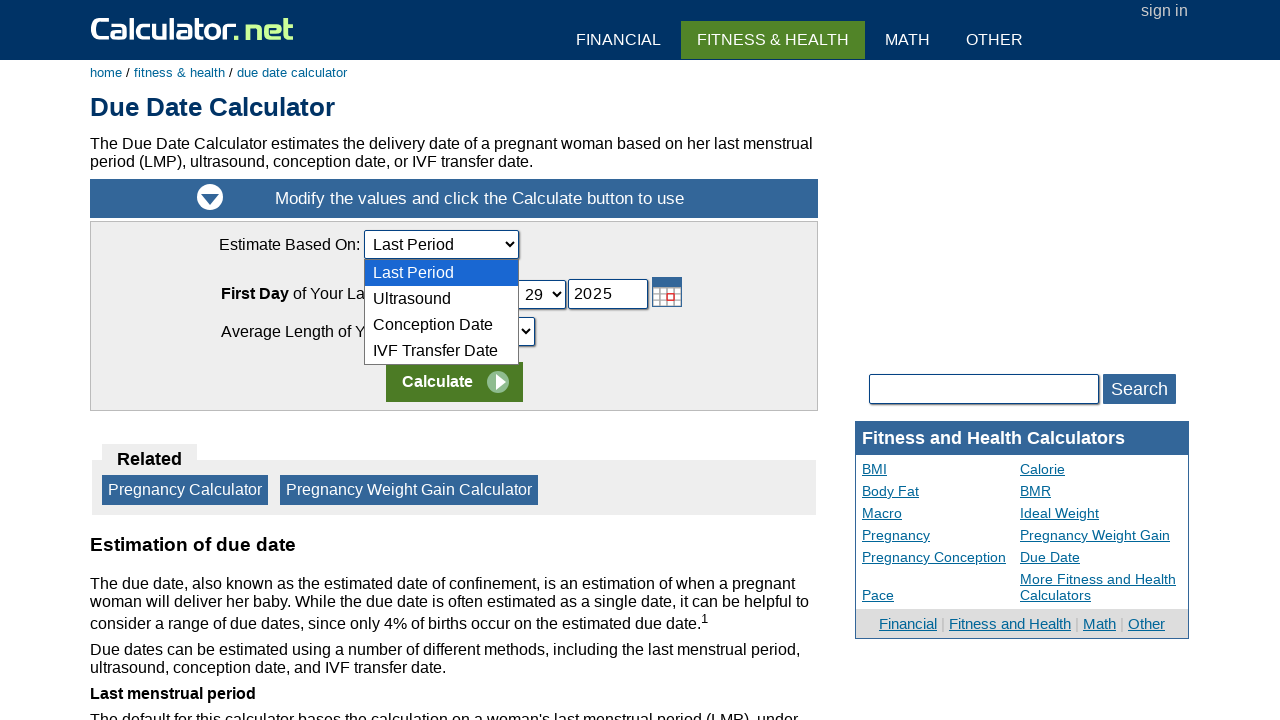

Selected Ultrasound method from dropdown on select[name='ccalcmethod']
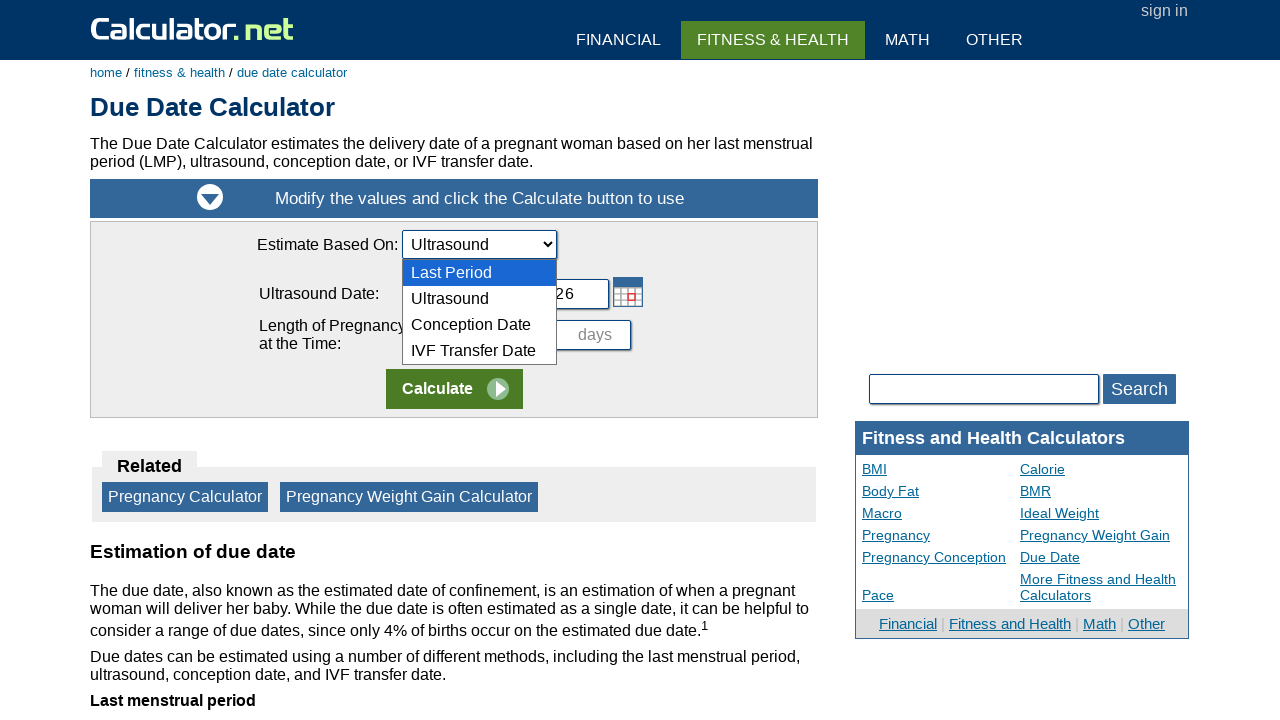

Clicked calculate button to submit the form at (454, 389) on td:nth-child(1) > input:nth-child(2)
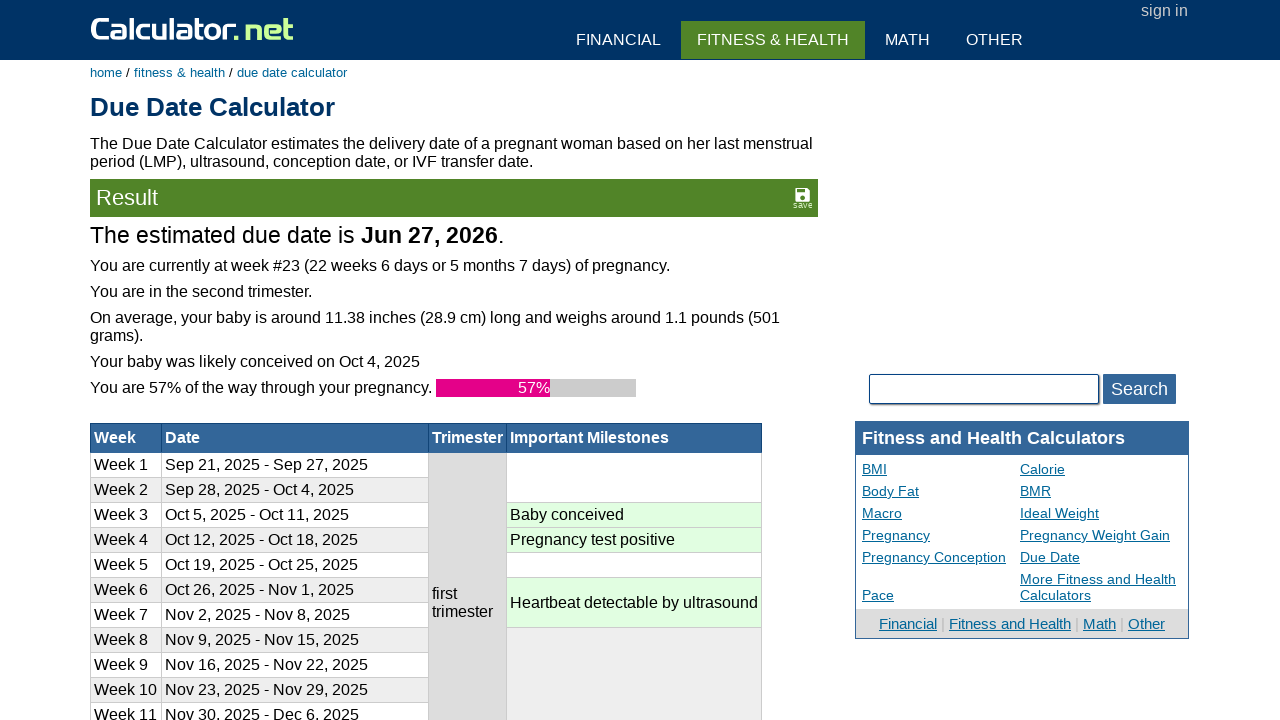

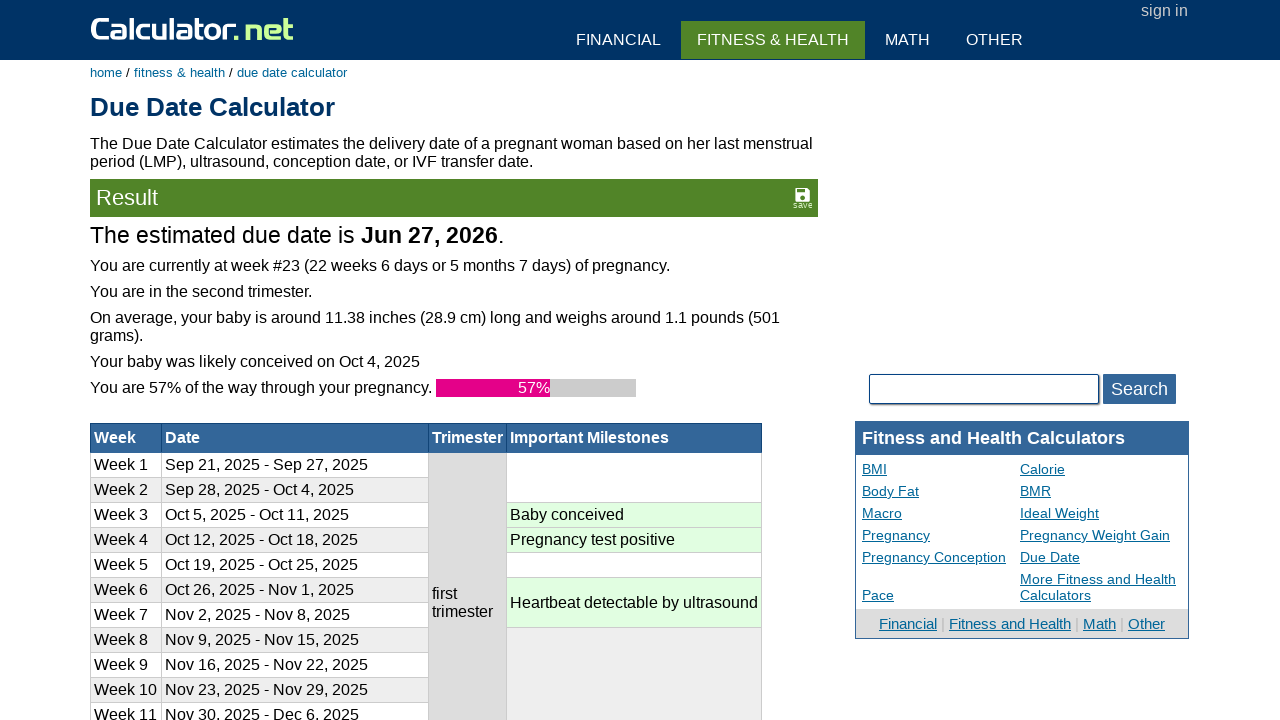